Tests filter functionality on a memory tracking dashboard by clicking filter buttons and verifying that the crash statistics change after each filter selection.

Starting URL: http://s3.amazonaws.com/co.tulip.cdn/memtracking/index.html

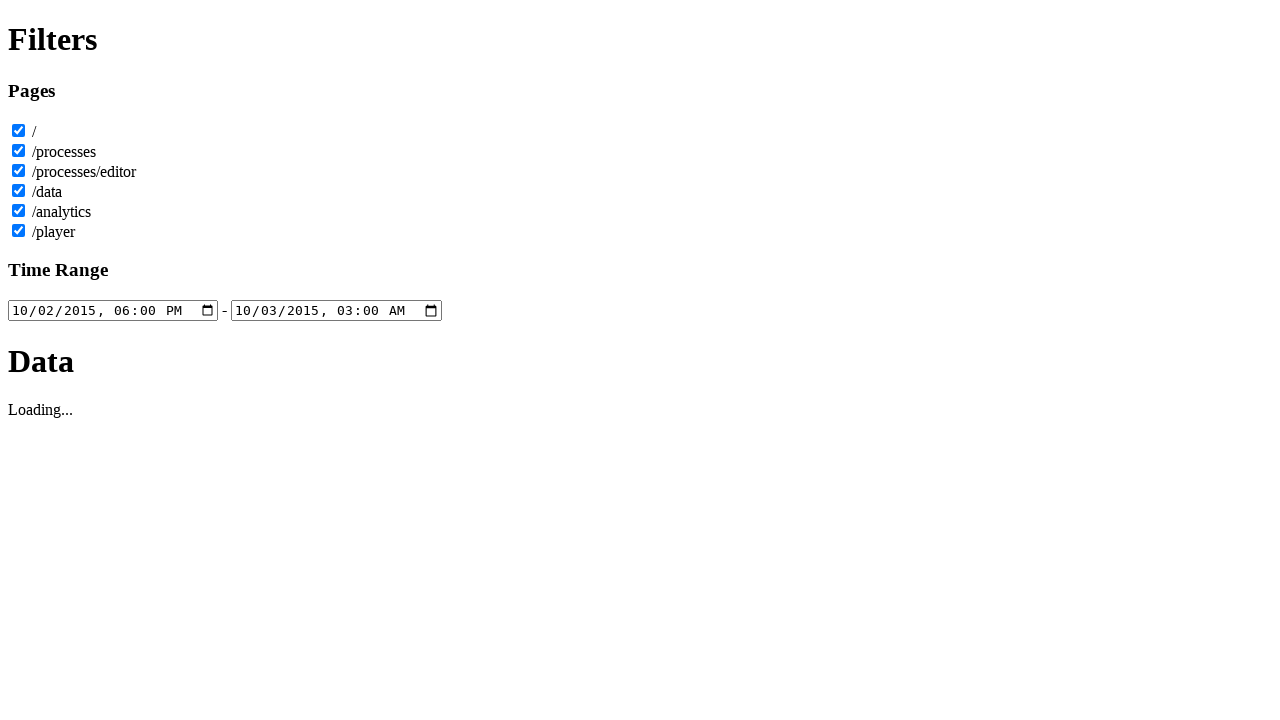

Navigated to memory tracking dashboard
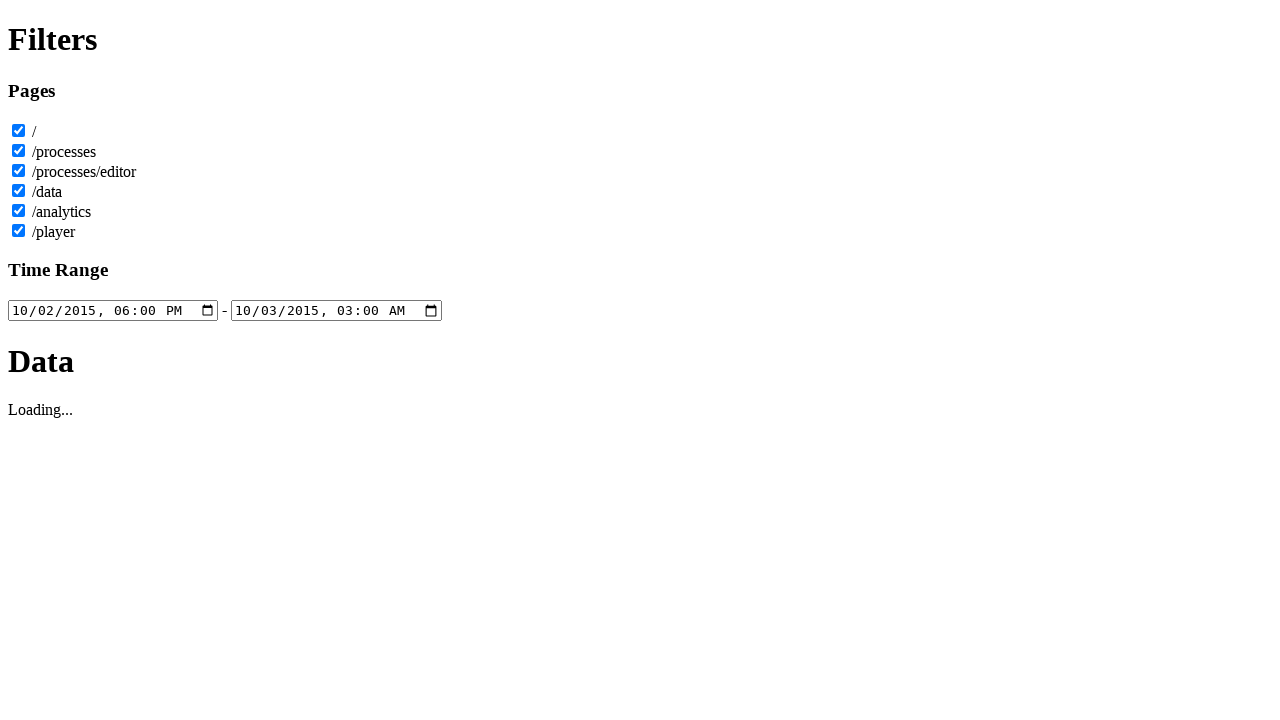

Crash statistics element loaded
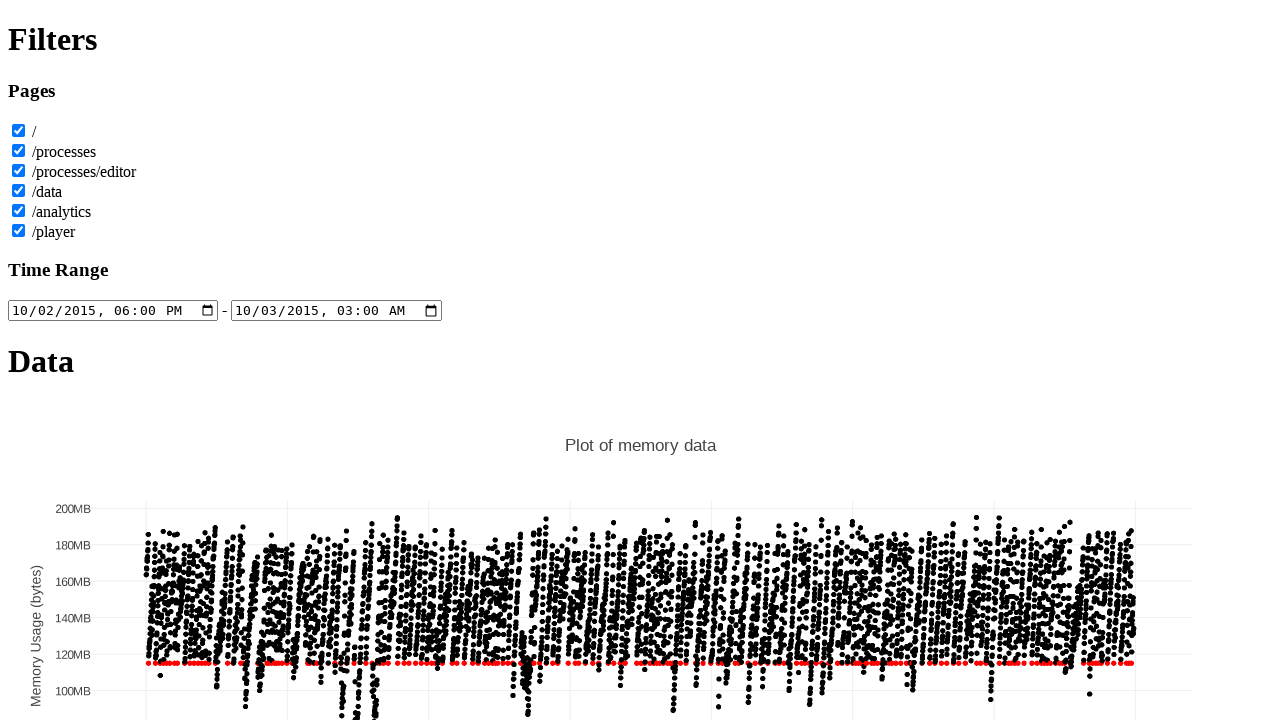

Captured initial crash count: 181
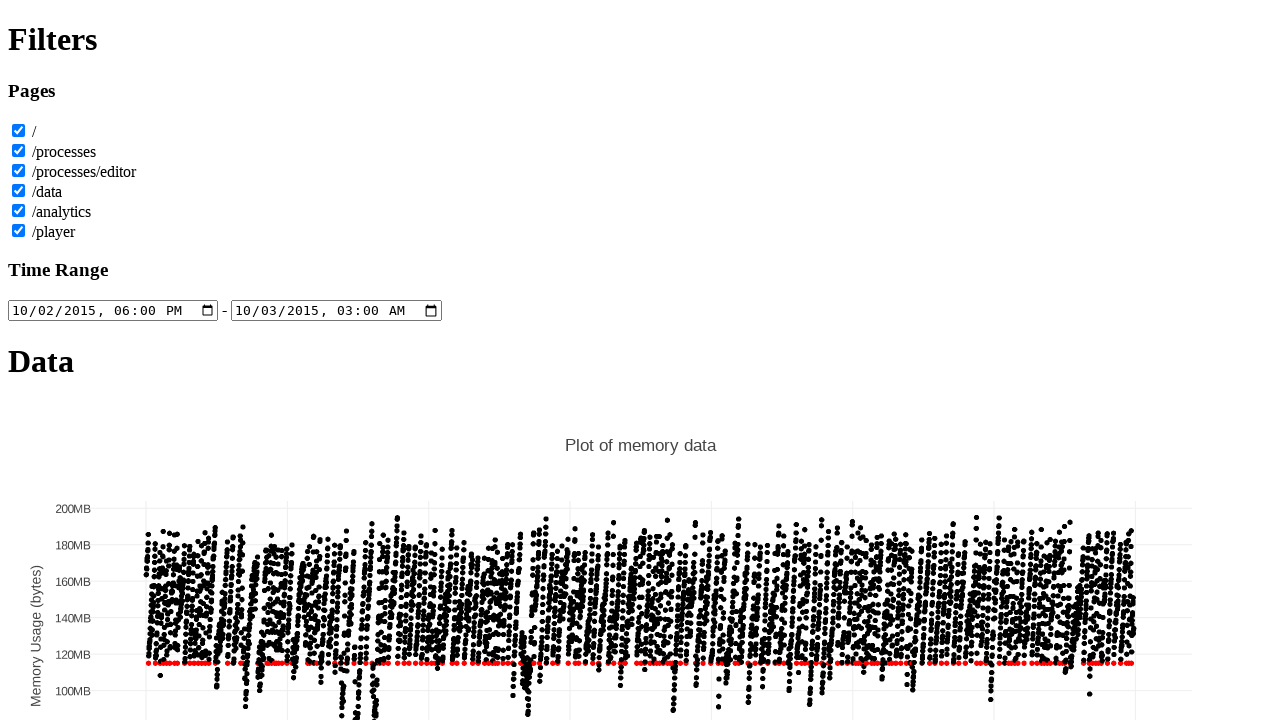

Clicked 'Page Data' filter button at (18, 190) on #filterPageData
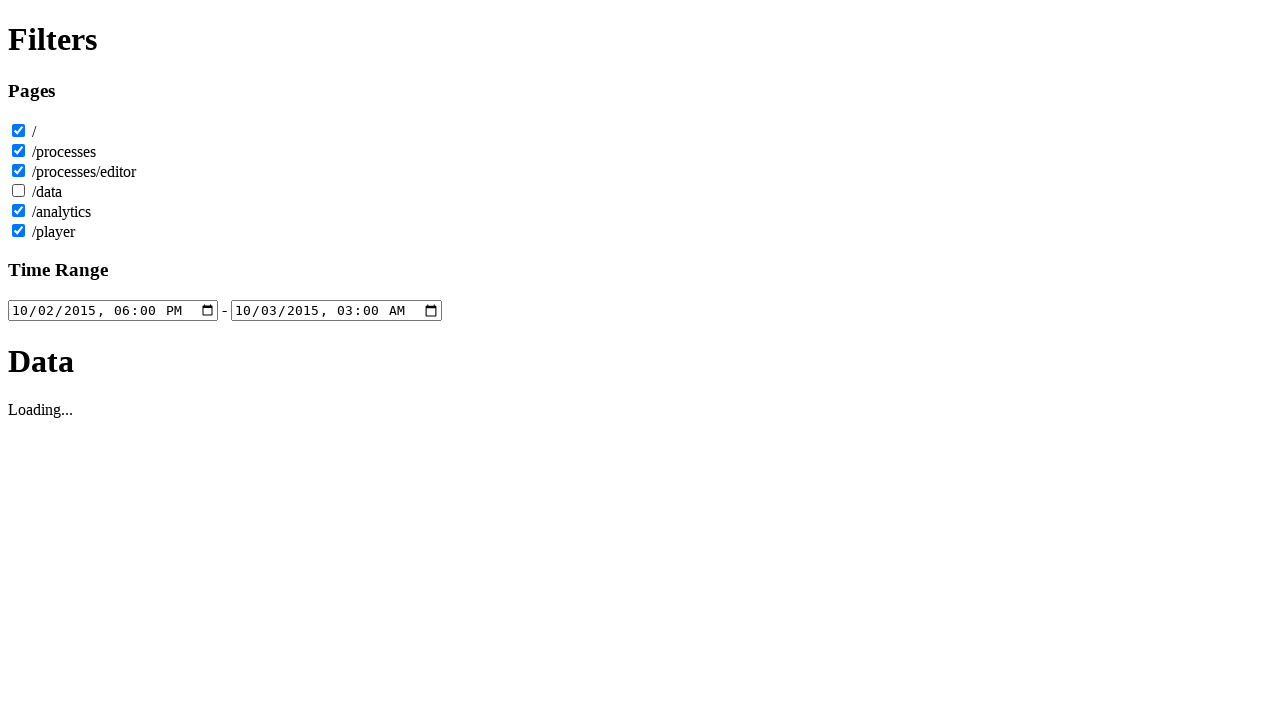

Waited 2 seconds for statistics to update after Page Data filter
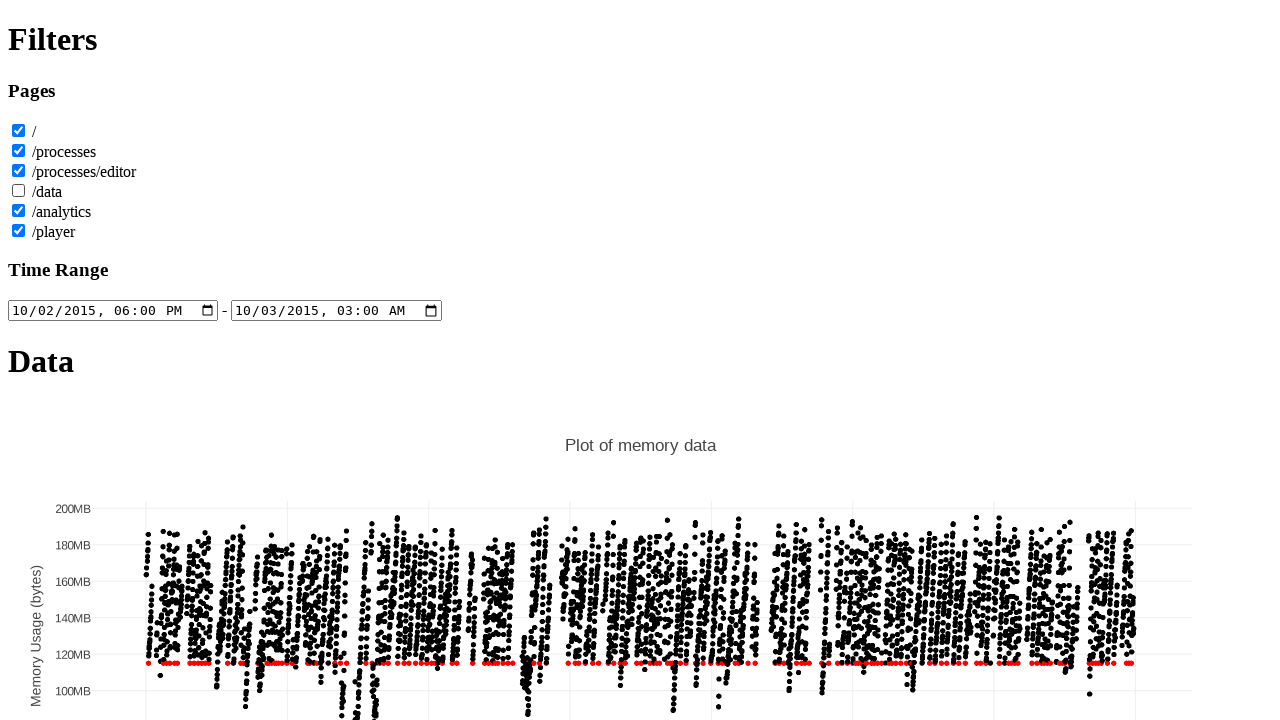

Captured crash count after Page Data filter: 162
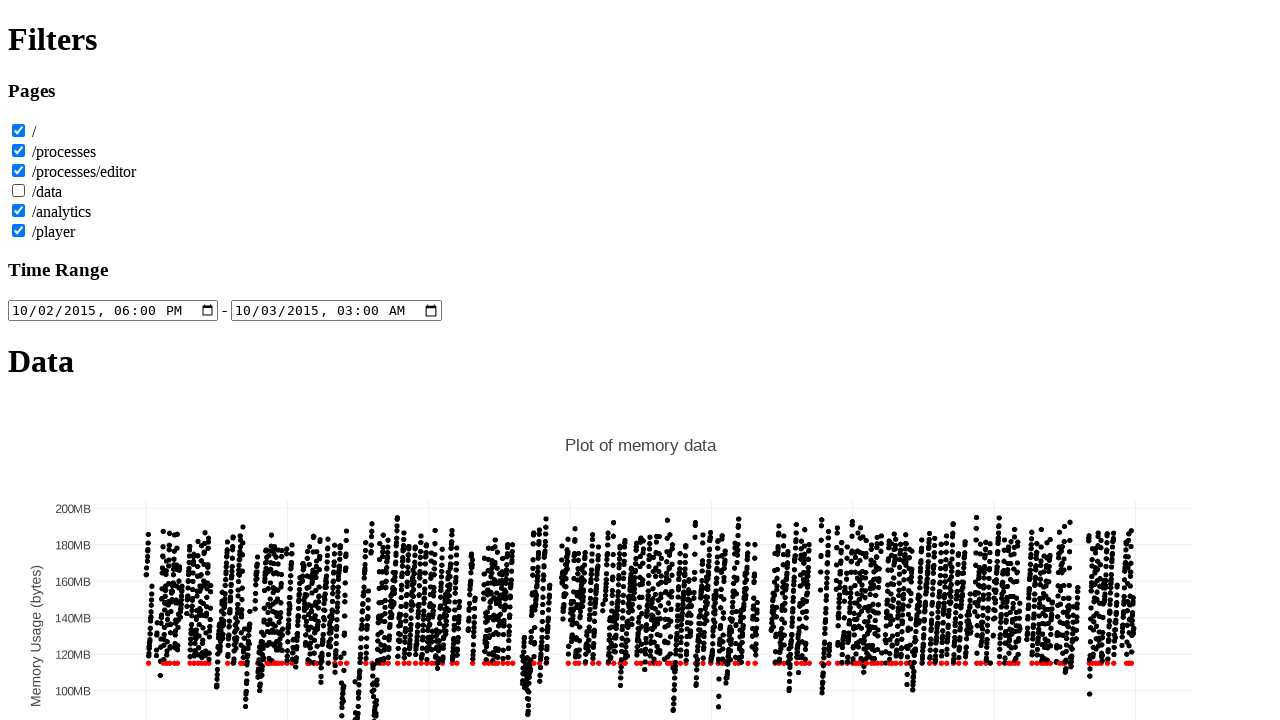

Verified crash statistics changed after Page Data filter
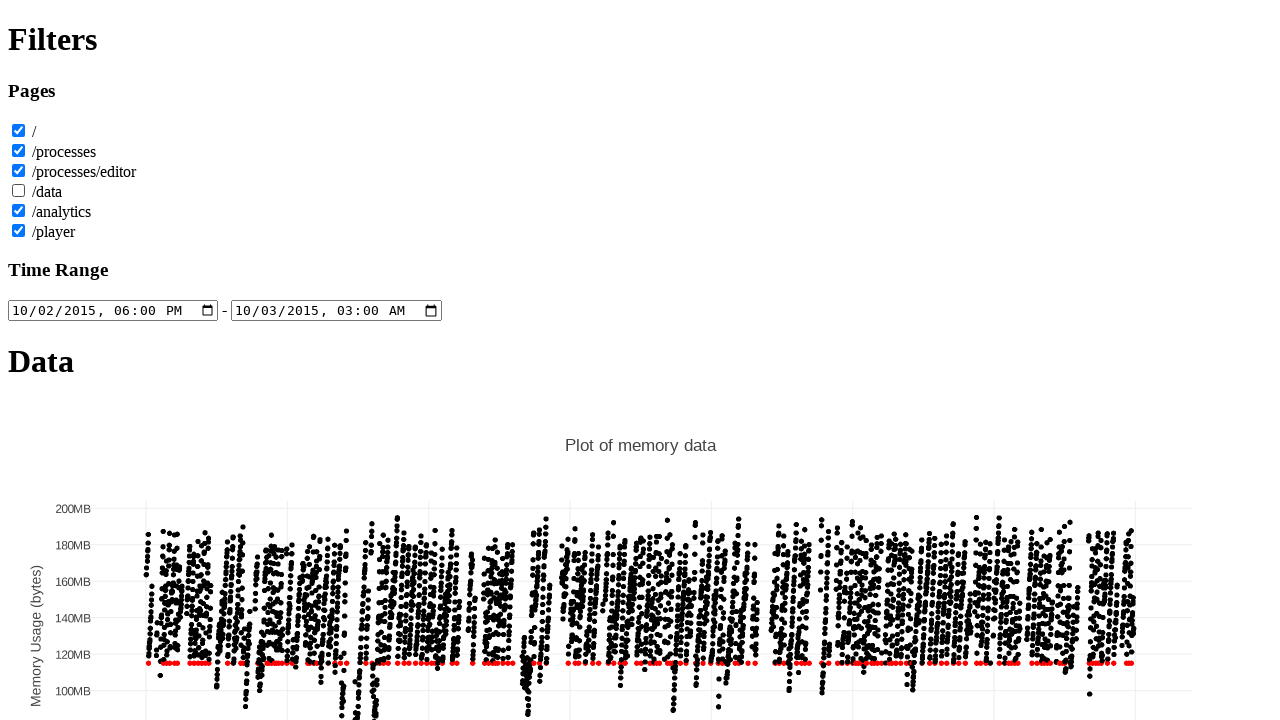

Clicked 'Analytics' filter button at (18, 210) on #filterPageAnalytics
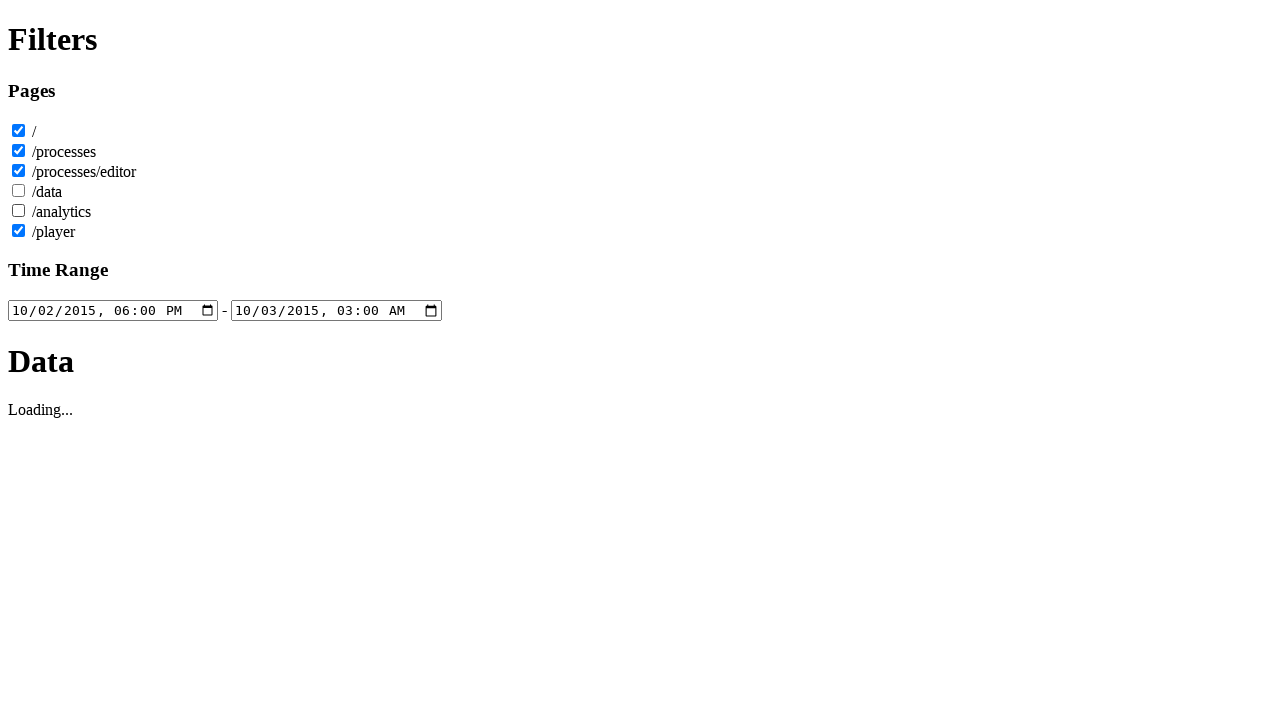

Waited 2 seconds for statistics to update after Analytics filter
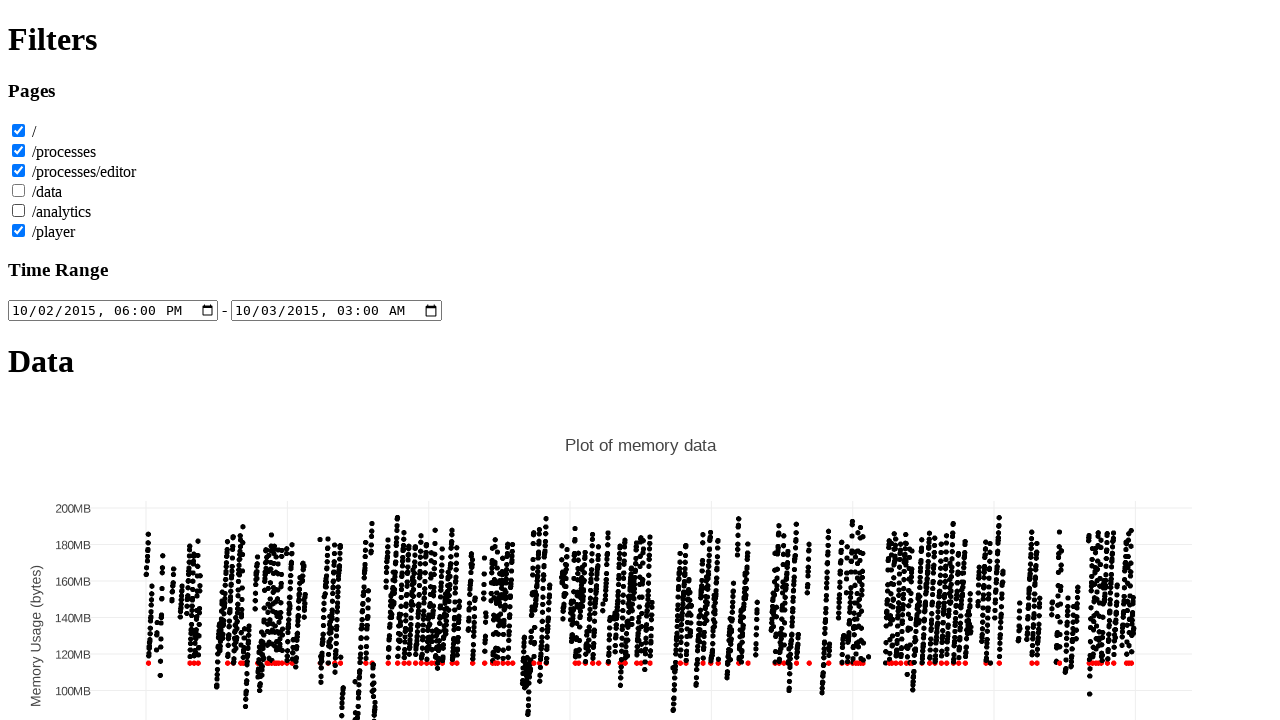

Captured crash count after Analytics filter: 110
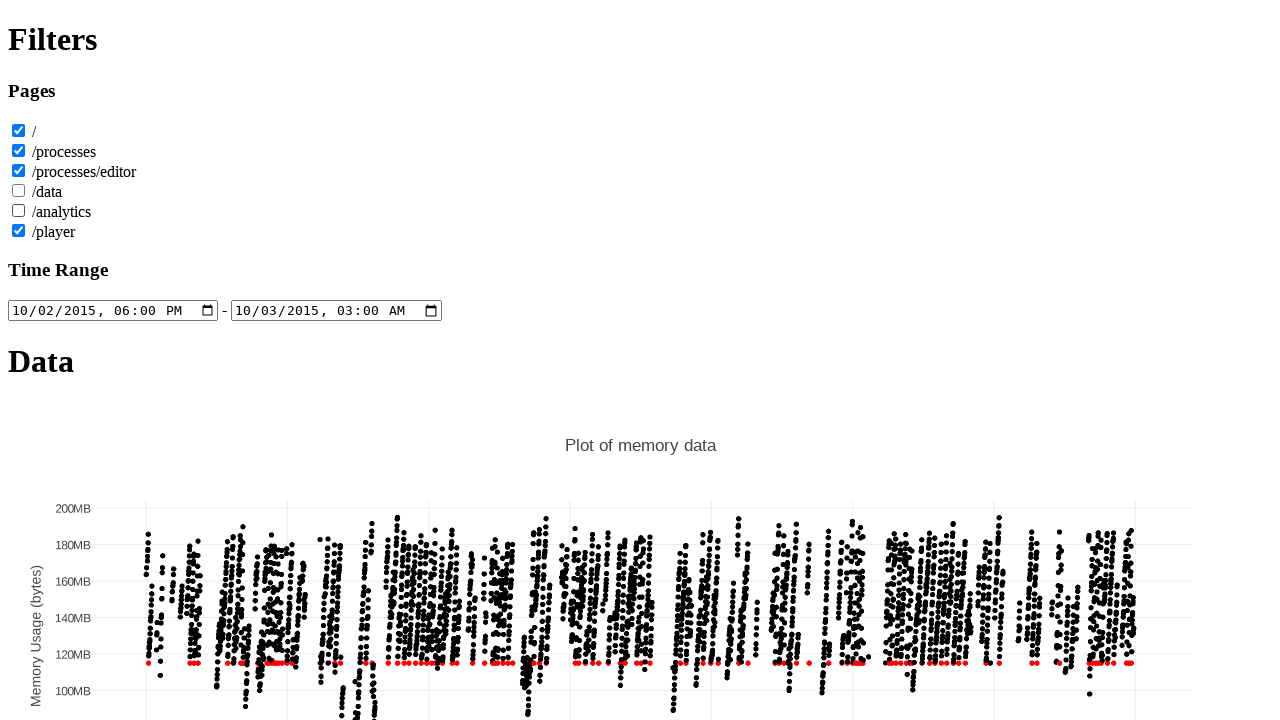

Verified crash statistics changed after Analytics filter
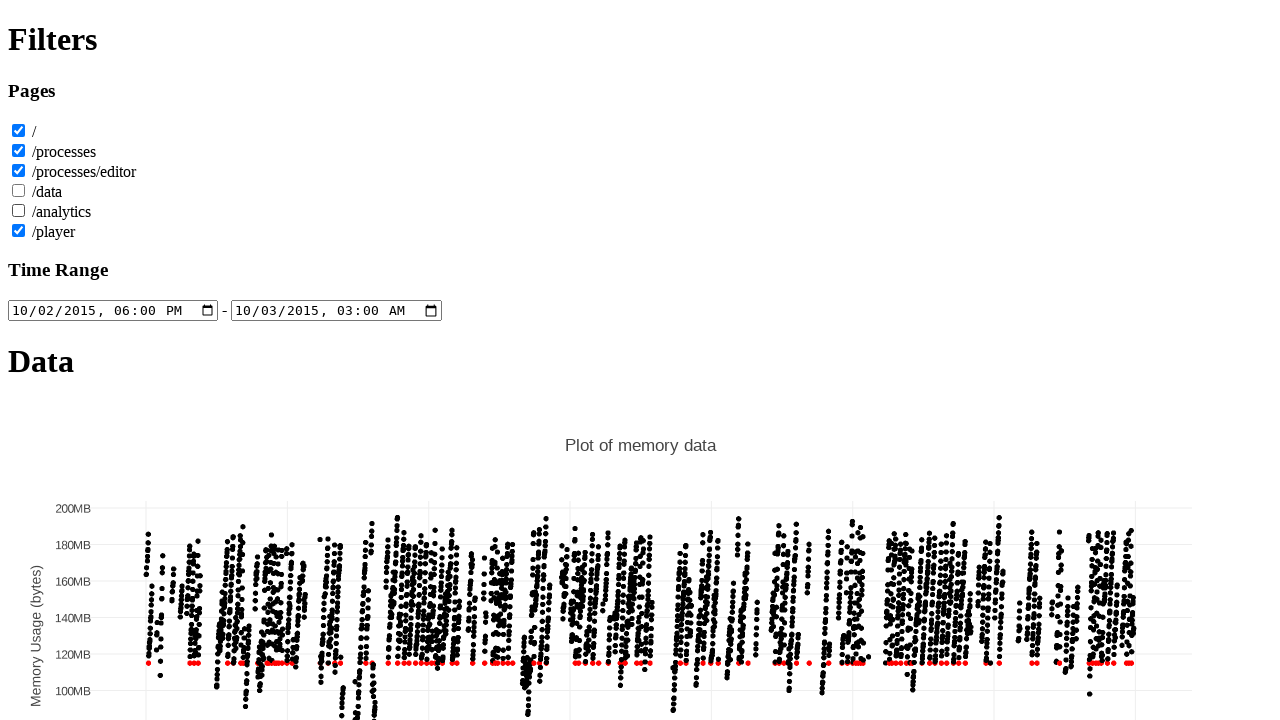

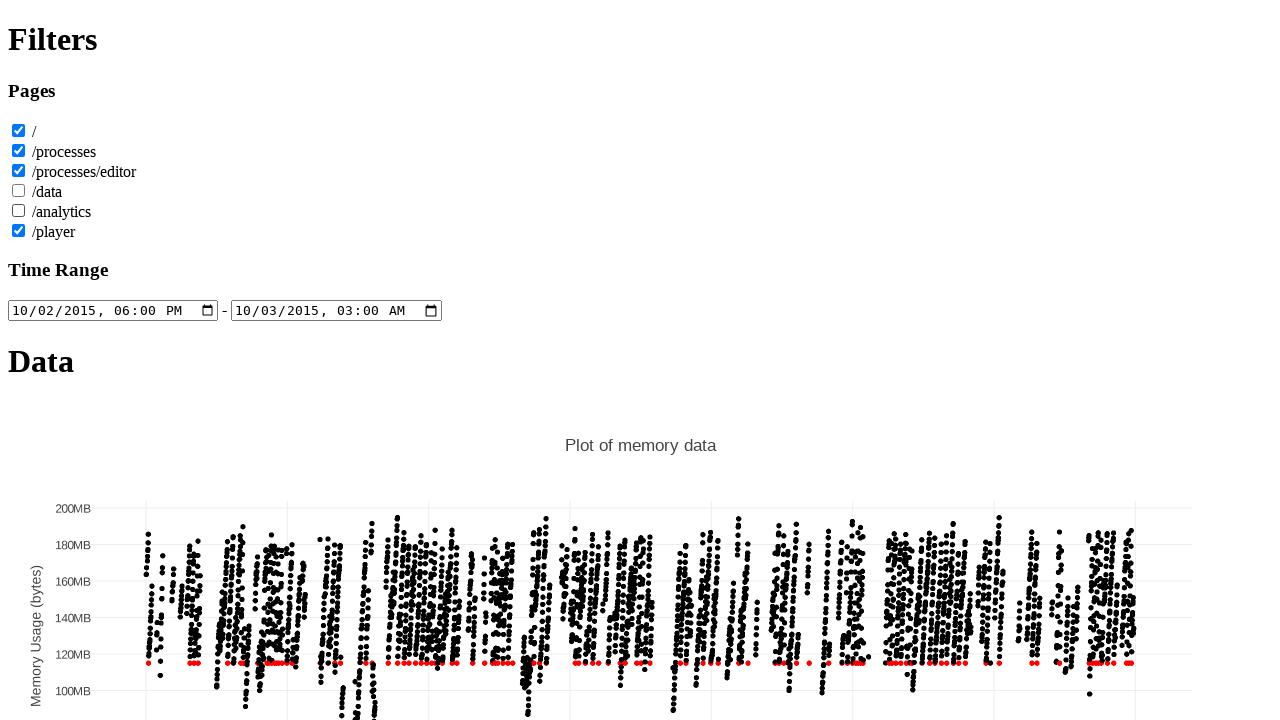